A basic browser automation test that navigates to Rahul Shetty Academy website and verifies the page loads by checking the title and URL are accessible.

Starting URL: https://rahulshettyacademy.com

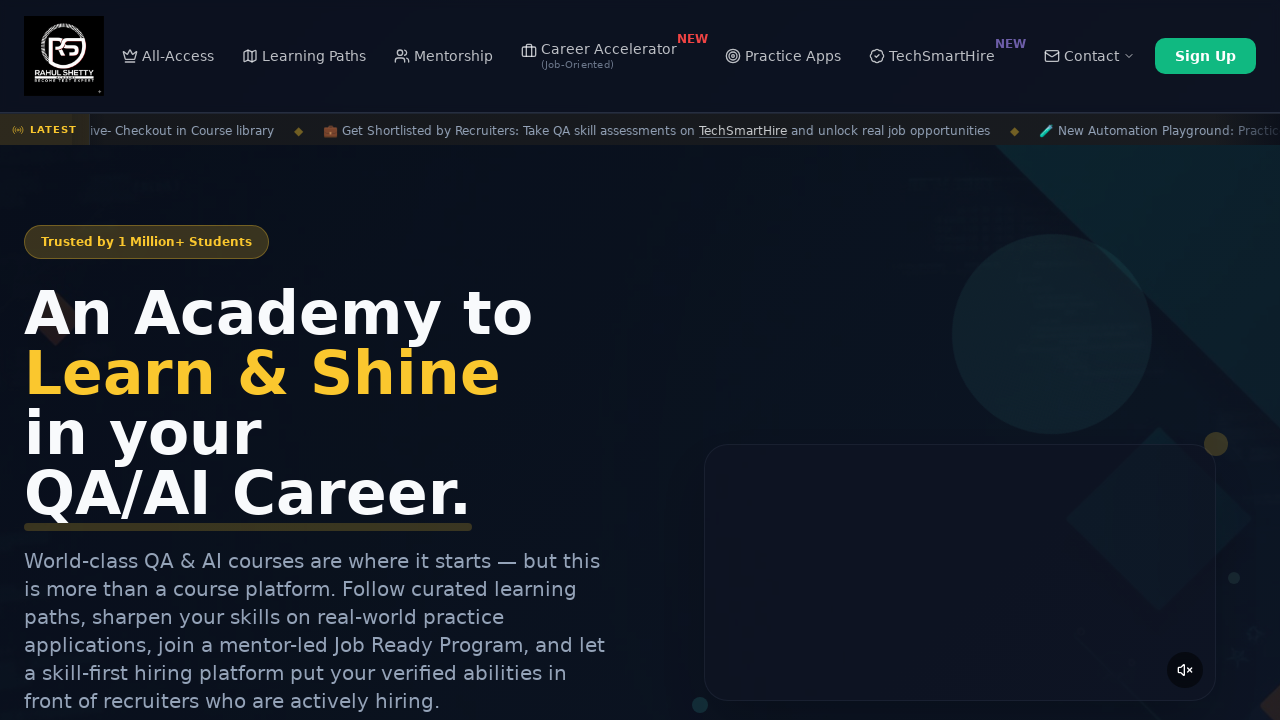

Page DOM content loaded
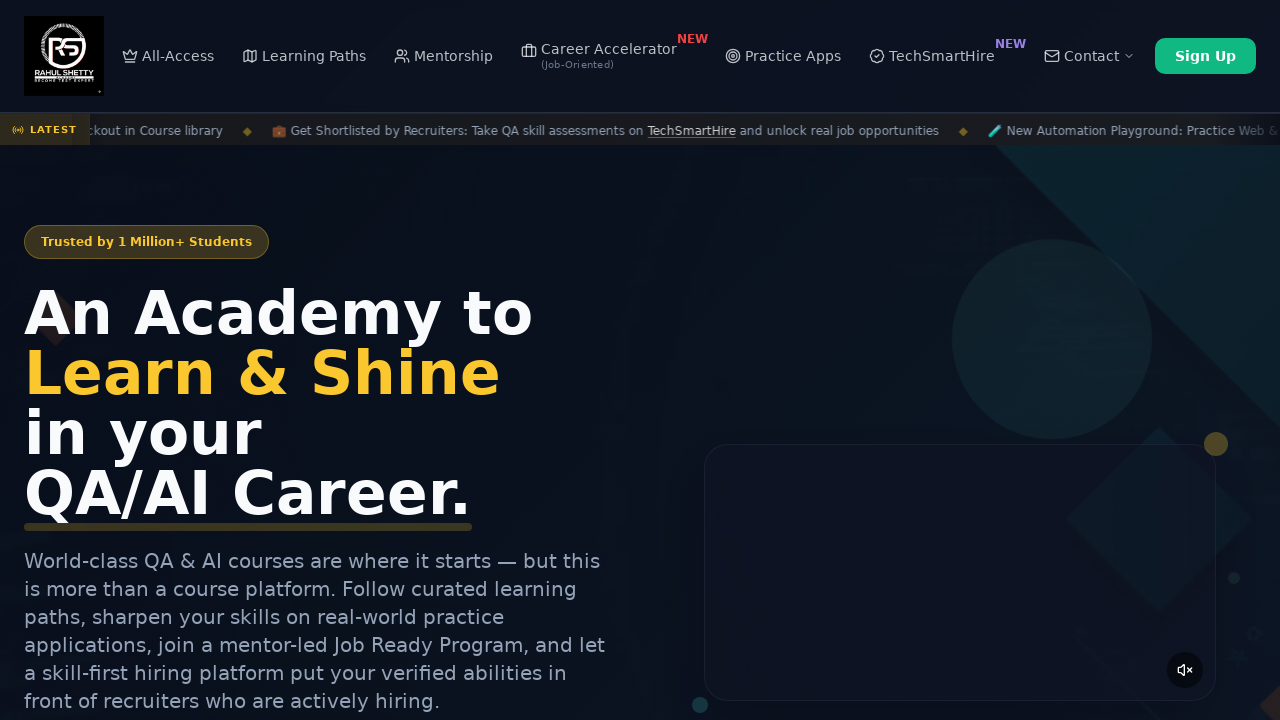

Retrieved page title: Rahul Shetty Academy | QA Automation, Playwright, AI Testing & Online Training
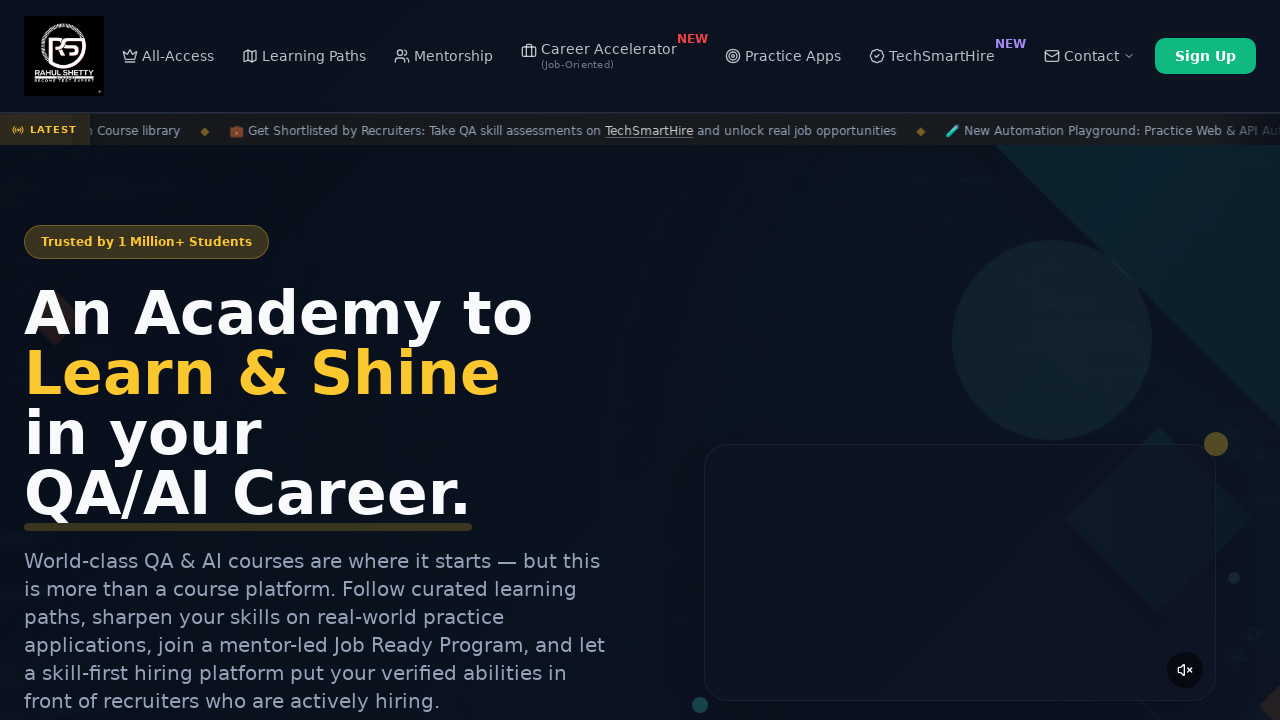

Retrieved current URL: https://rahulshettyacademy.com/
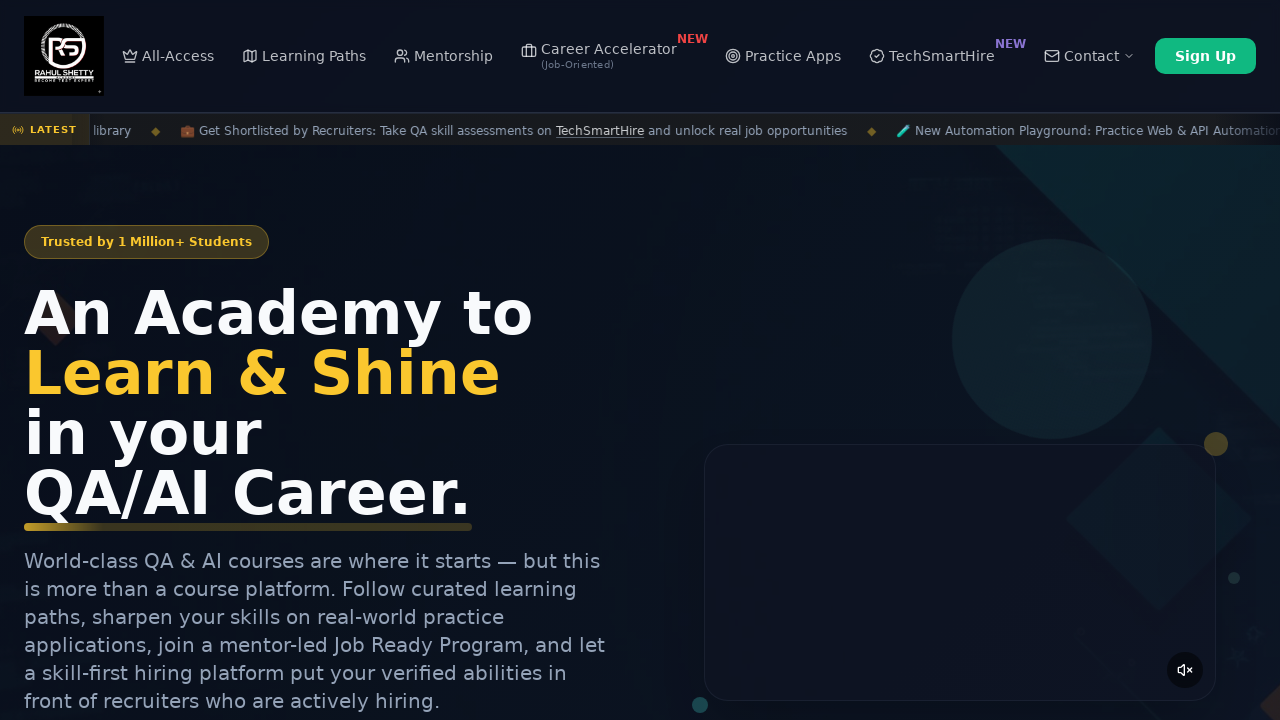

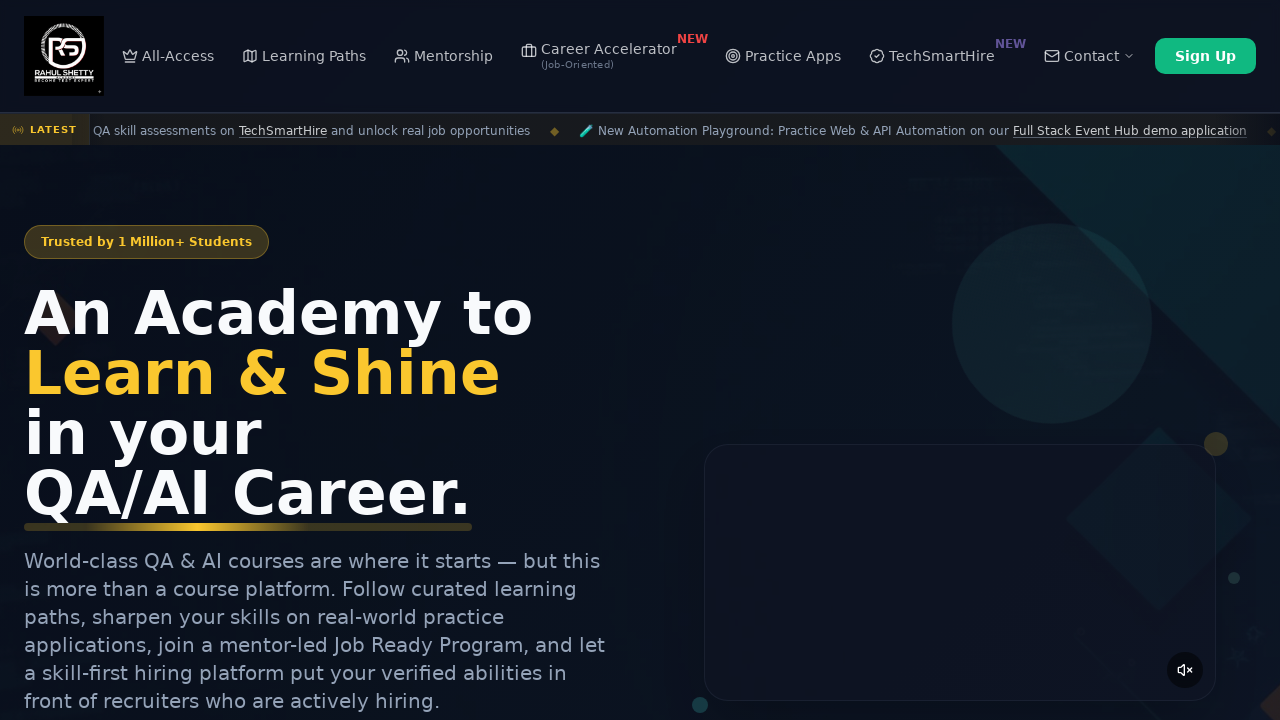